Tests checkbox functionality by checking and unchecking checkboxes, verifying their states

Starting URL: https://rahulshettyacademy.com/AutomationPractice/

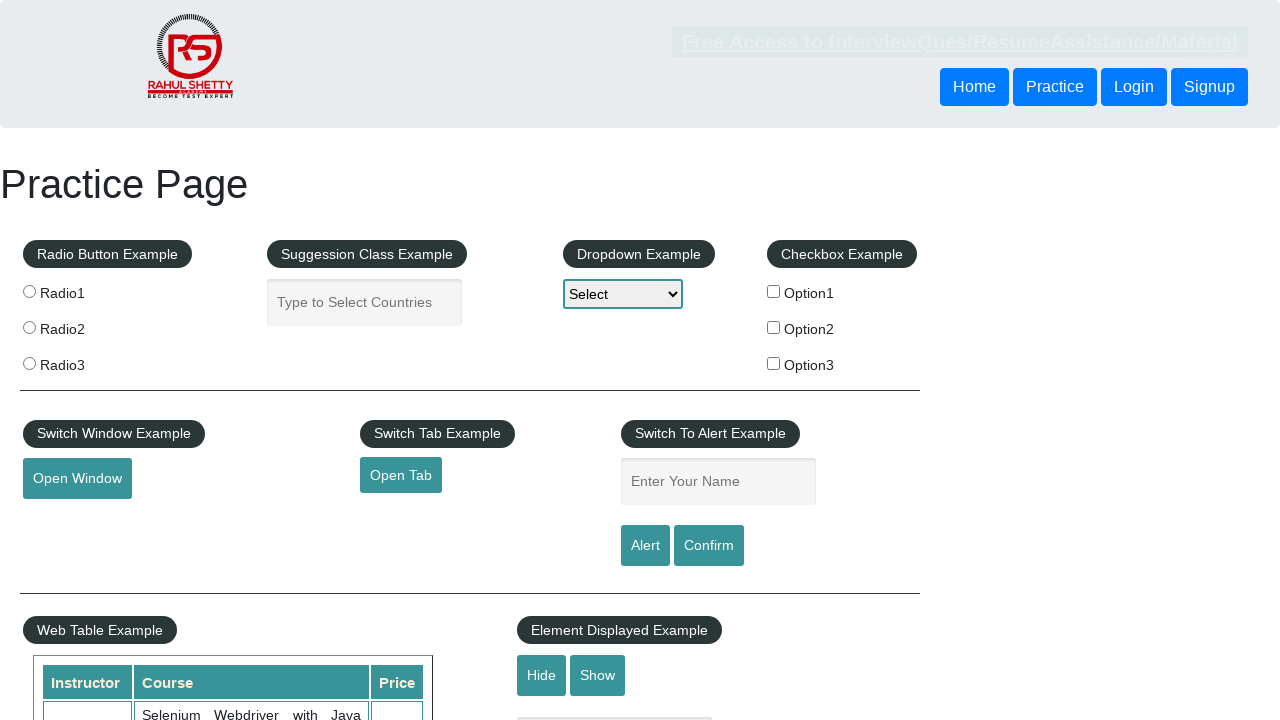

Checked the first checkbox (#checkBoxOption1) at (774, 291) on #checkBoxOption1
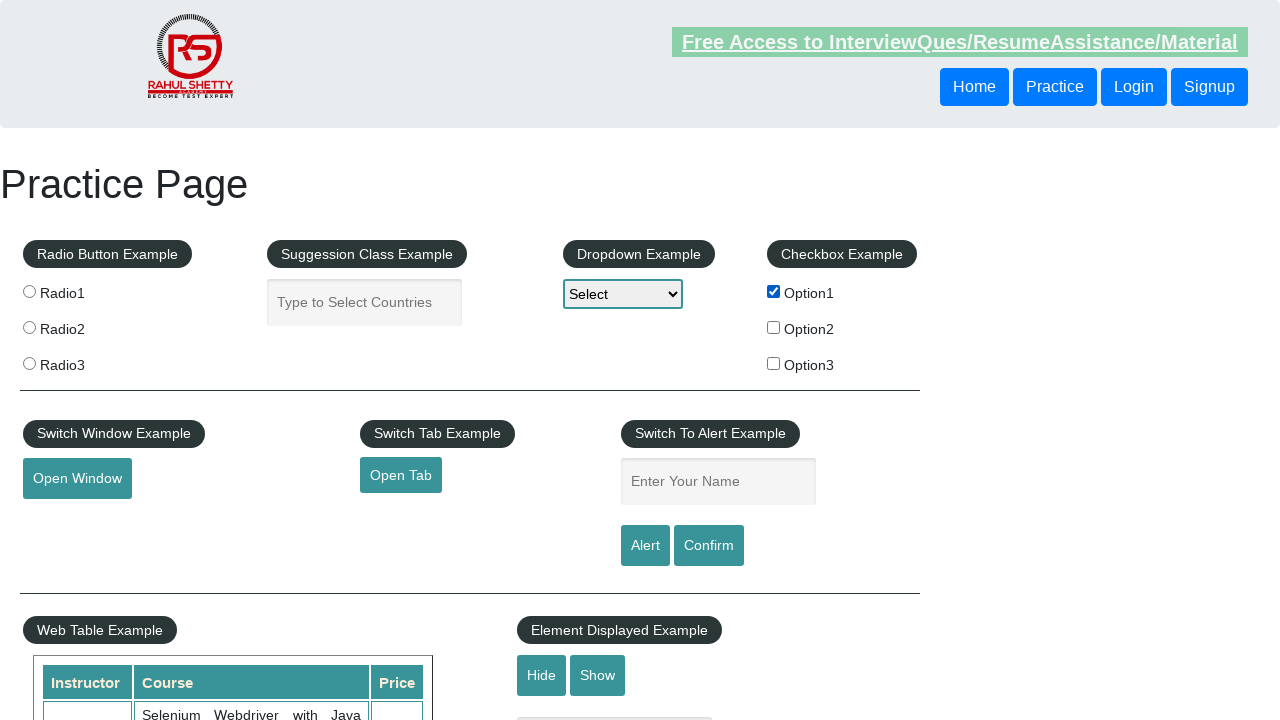

Verified that the first checkbox is checked
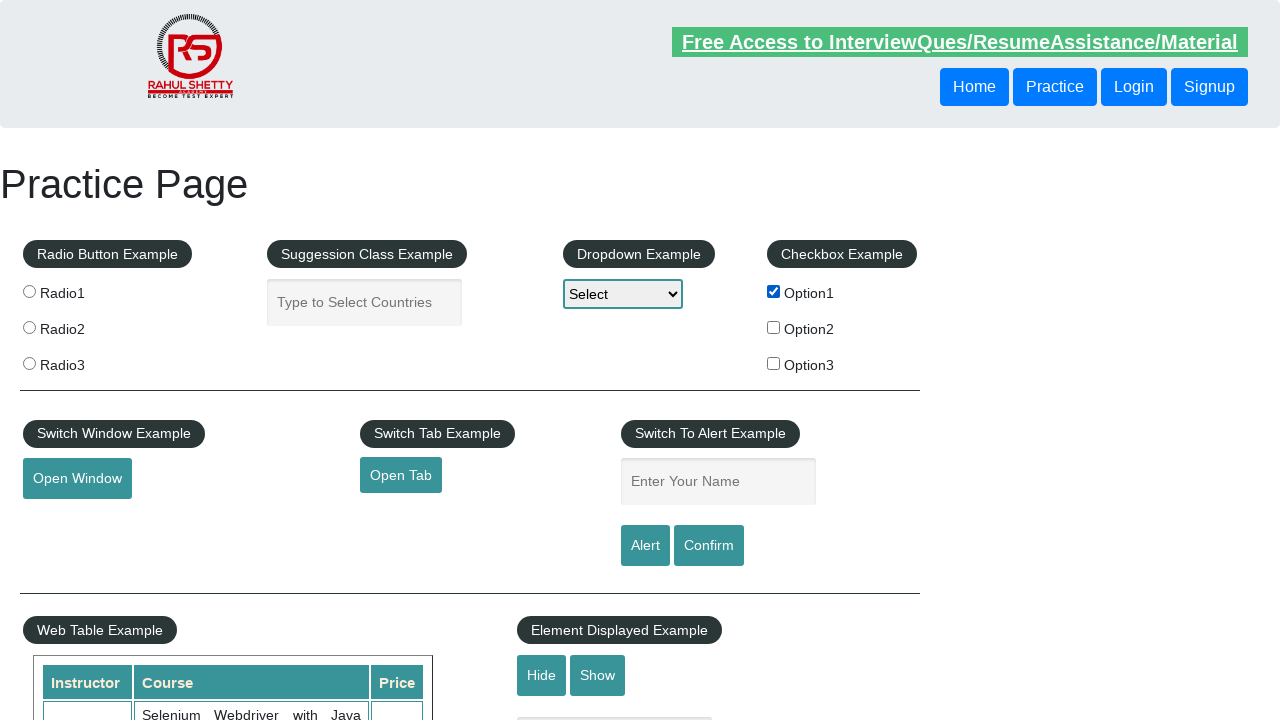

Unchecked the first checkbox at (774, 291) on #checkBoxOption1
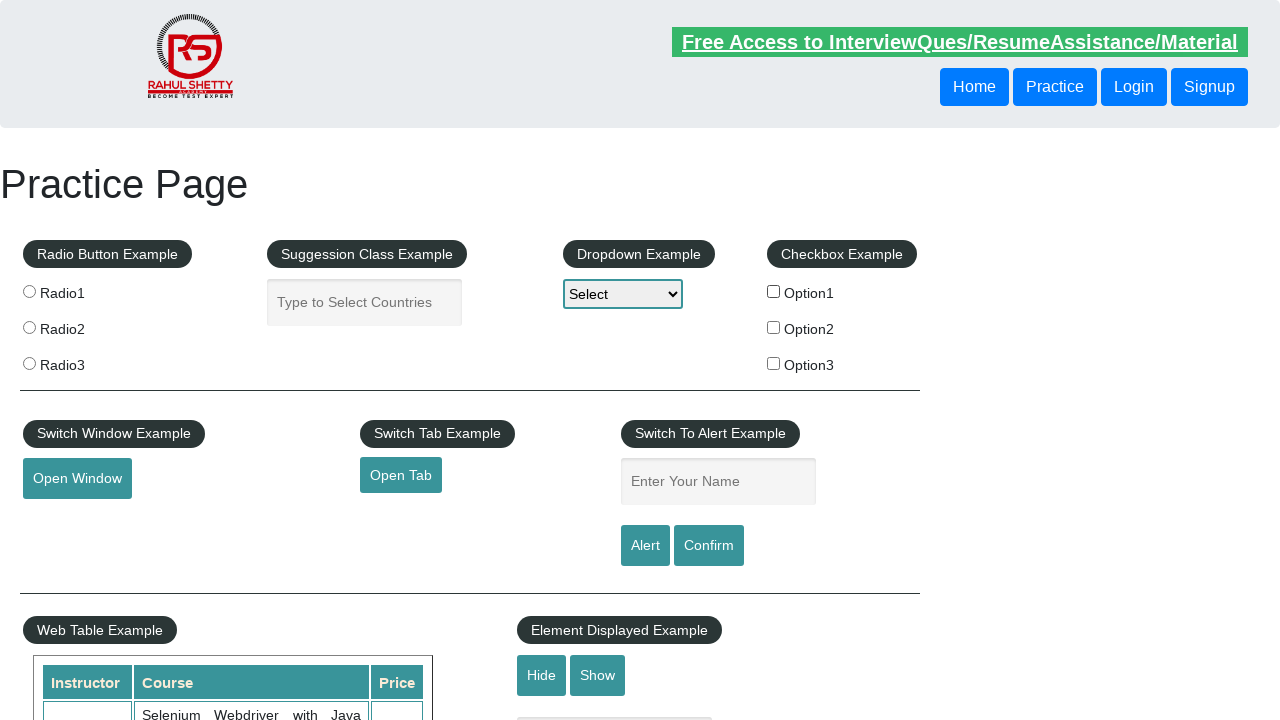

Verified that the first checkbox is now unchecked
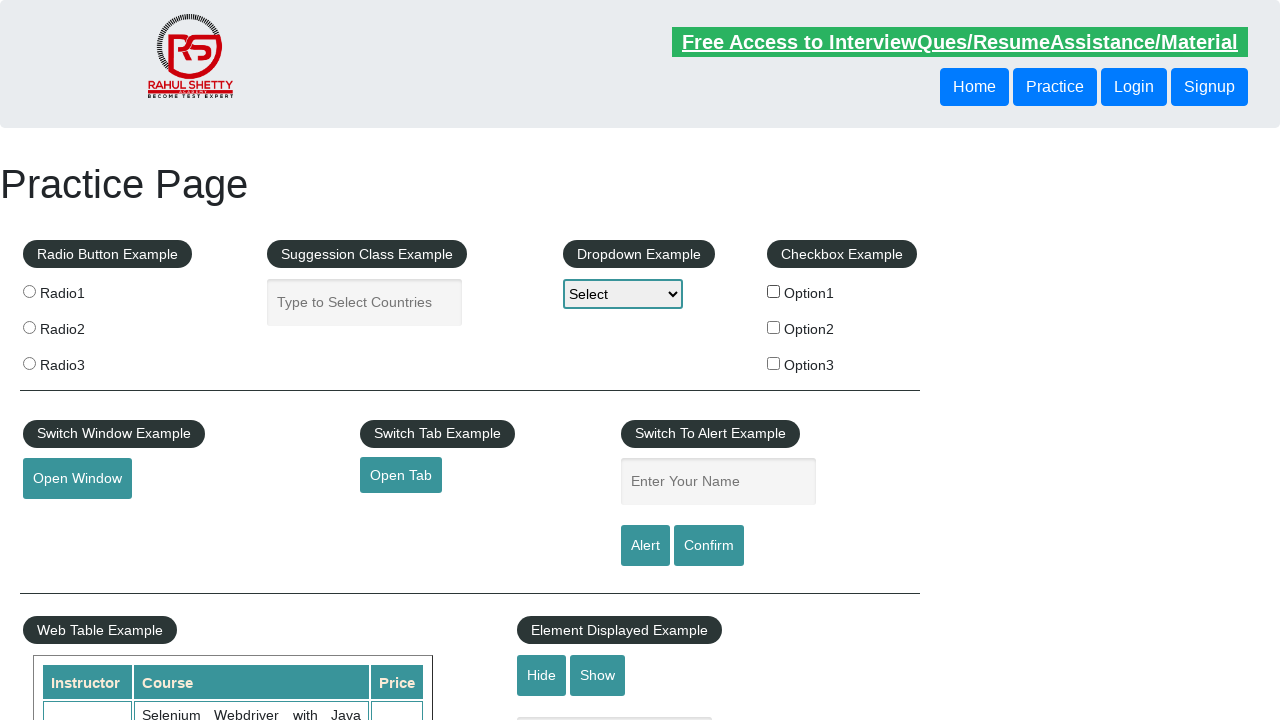

Checked checkbox with value='option1' at (774, 291) on input[type="checkbox"][value="option1"]
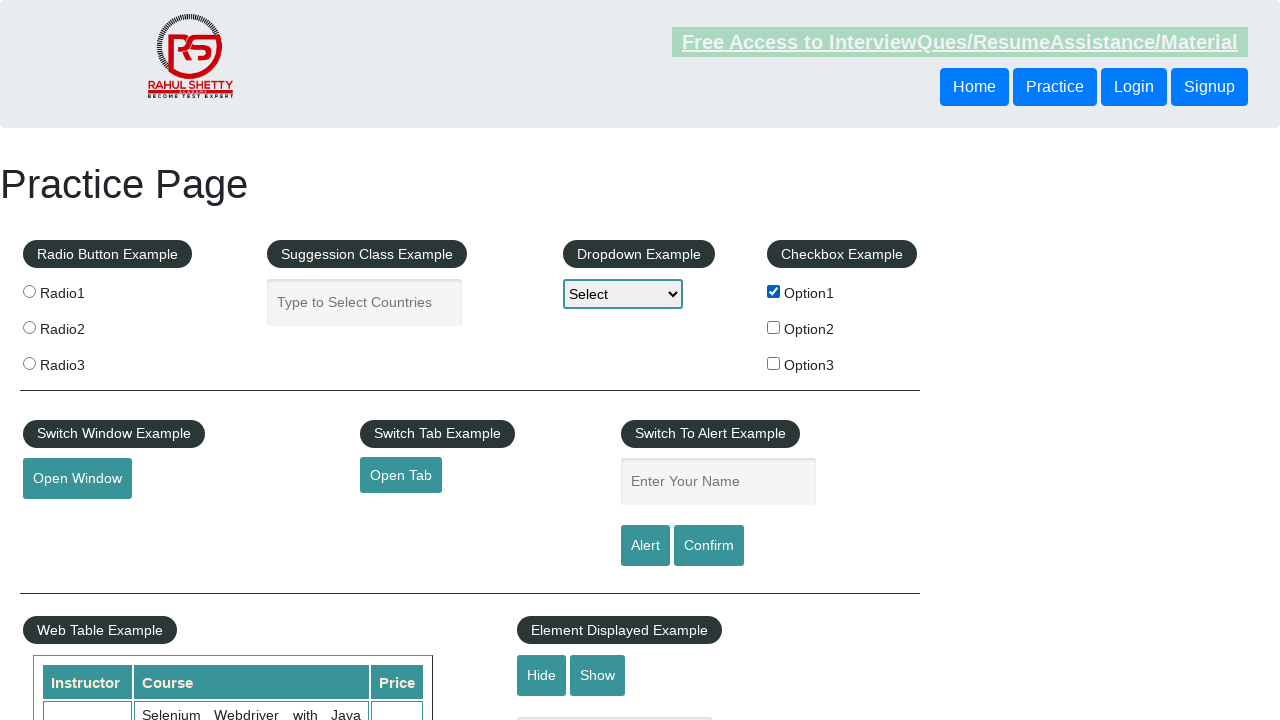

Checked checkbox with value='option2' at (774, 327) on input[type="checkbox"][value="option2"]
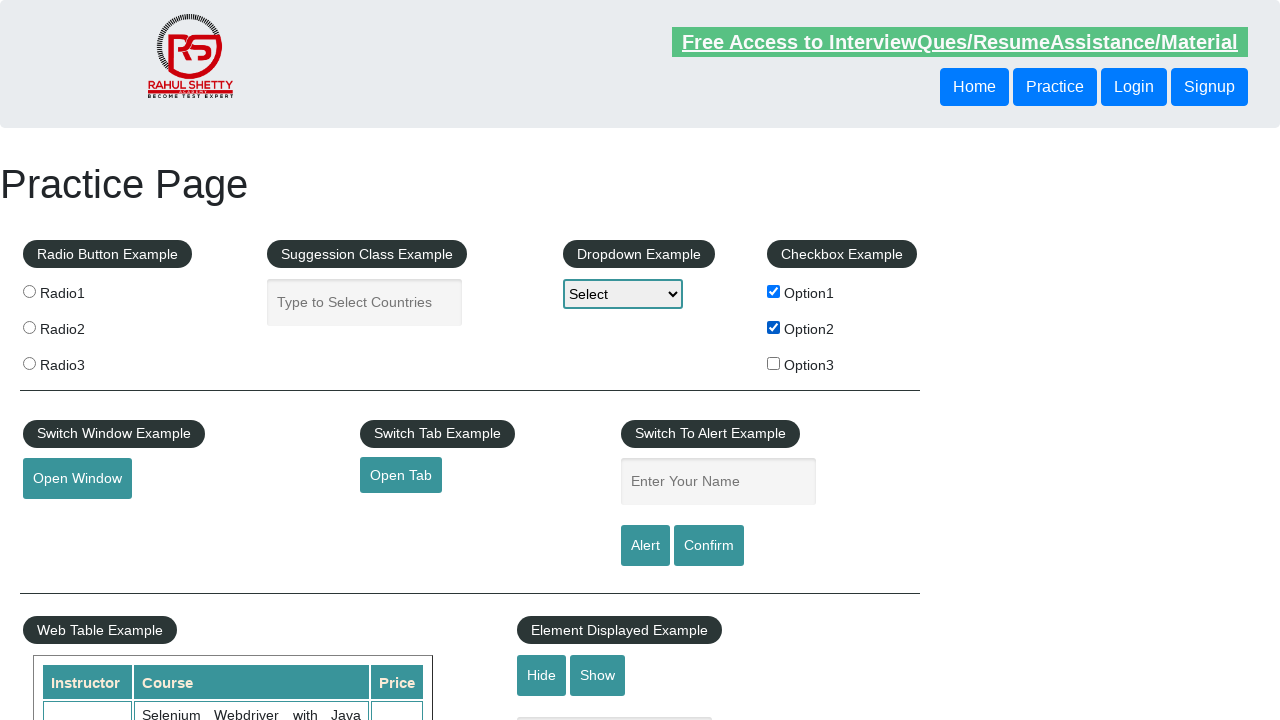

Verified that checkbox with value='option1' is checked
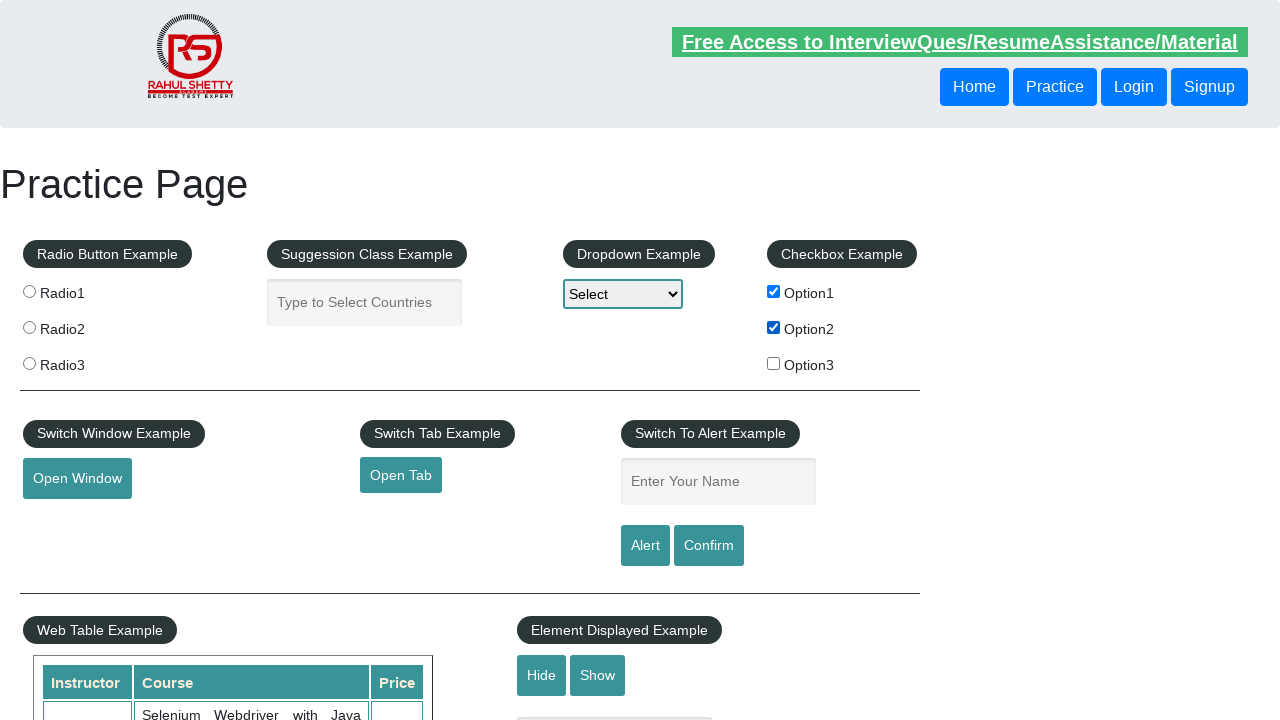

Verified that checkbox with value='option2' is checked
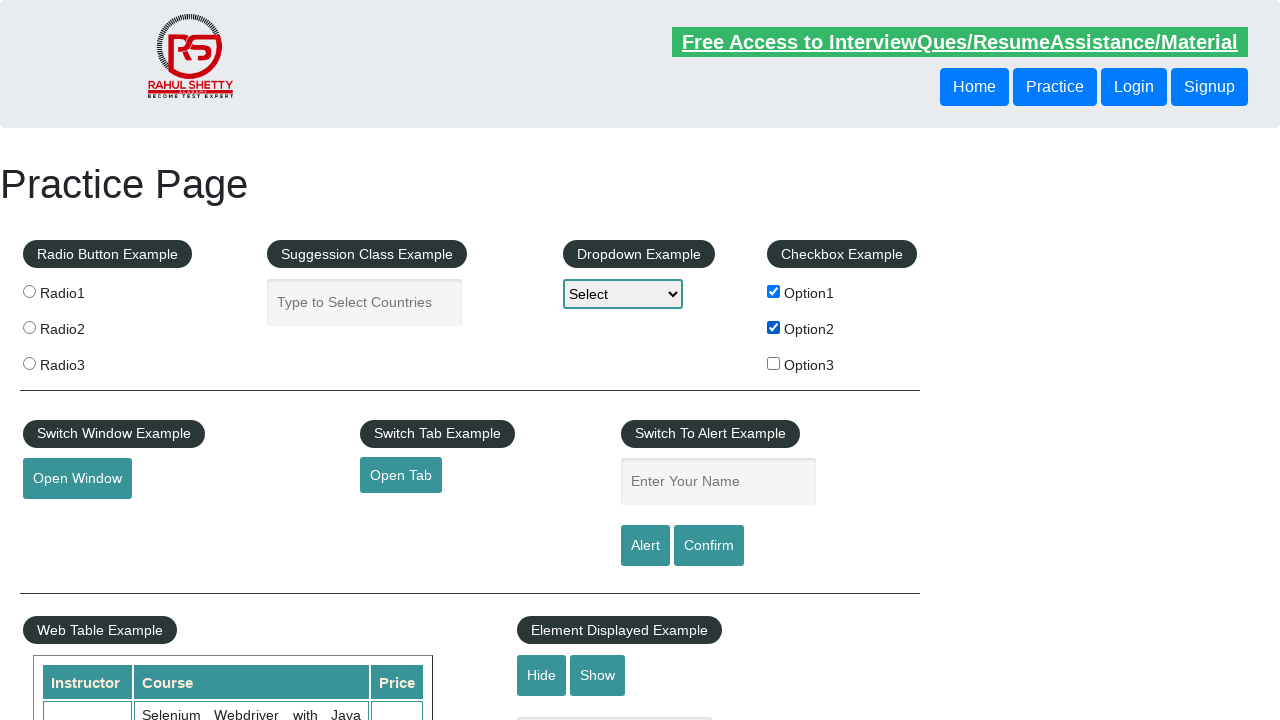

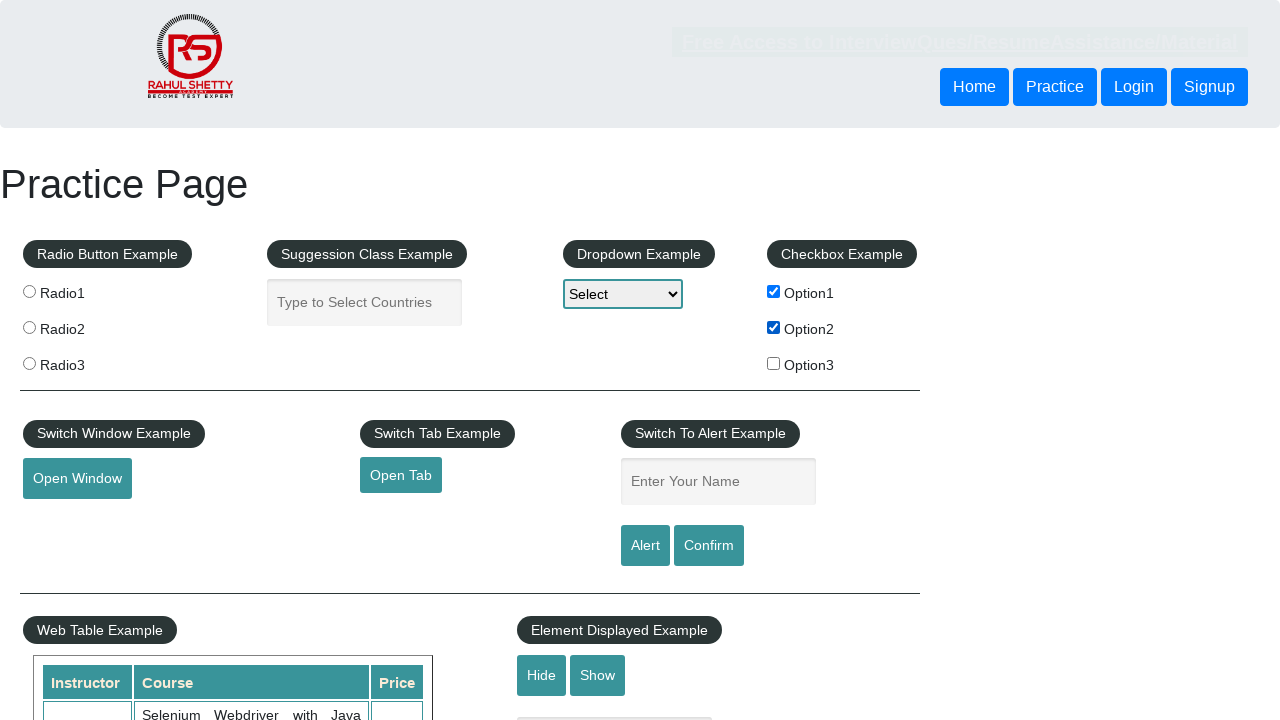